Tests scrolling functionality on a video website by scrolling to bottom, scrolling to specific element, and scrolling by offset

Starting URL: https://v.sogou.com/

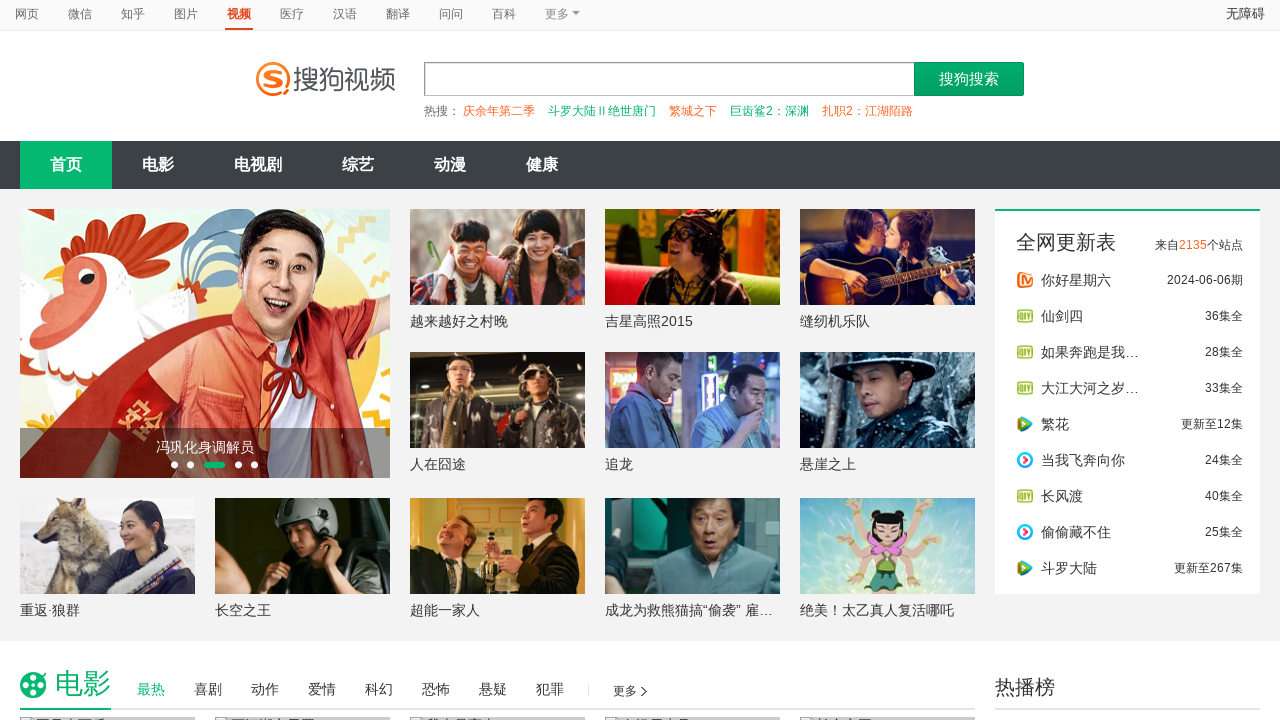

Scrolled to bottom of page
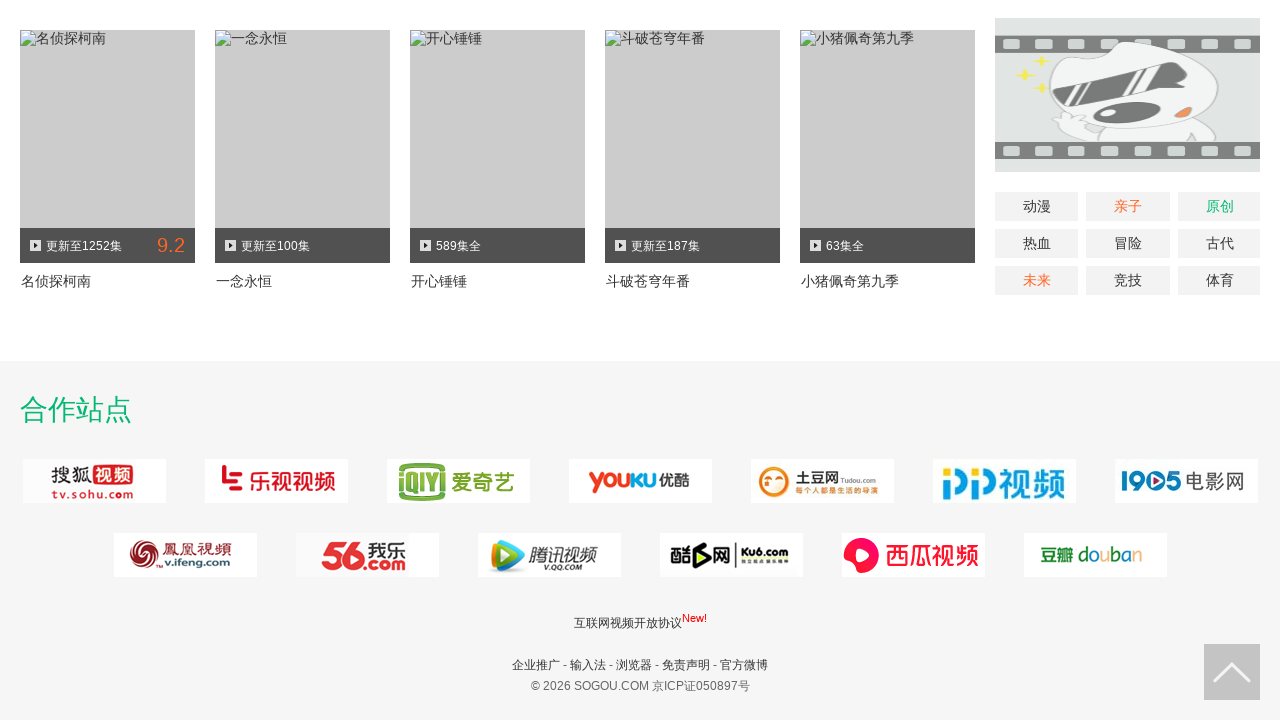

Waited 2 seconds for page to stabilize
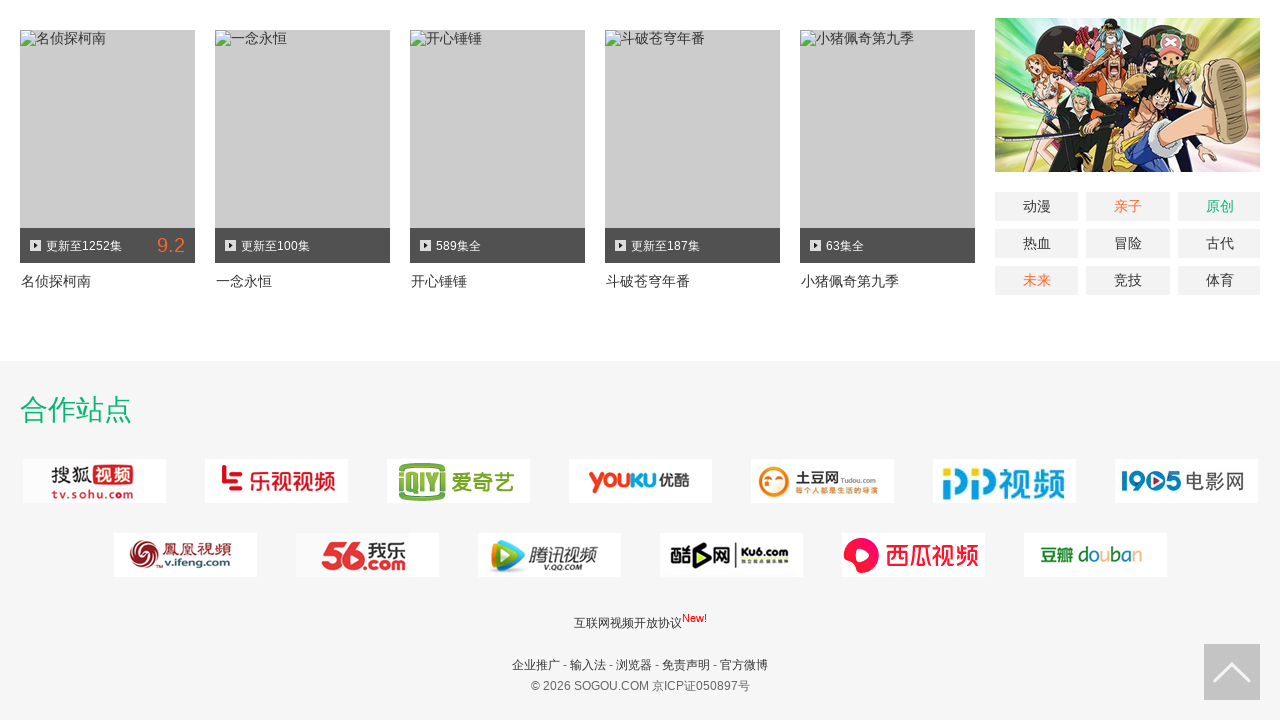

Scrolled to specific element (container div[2])
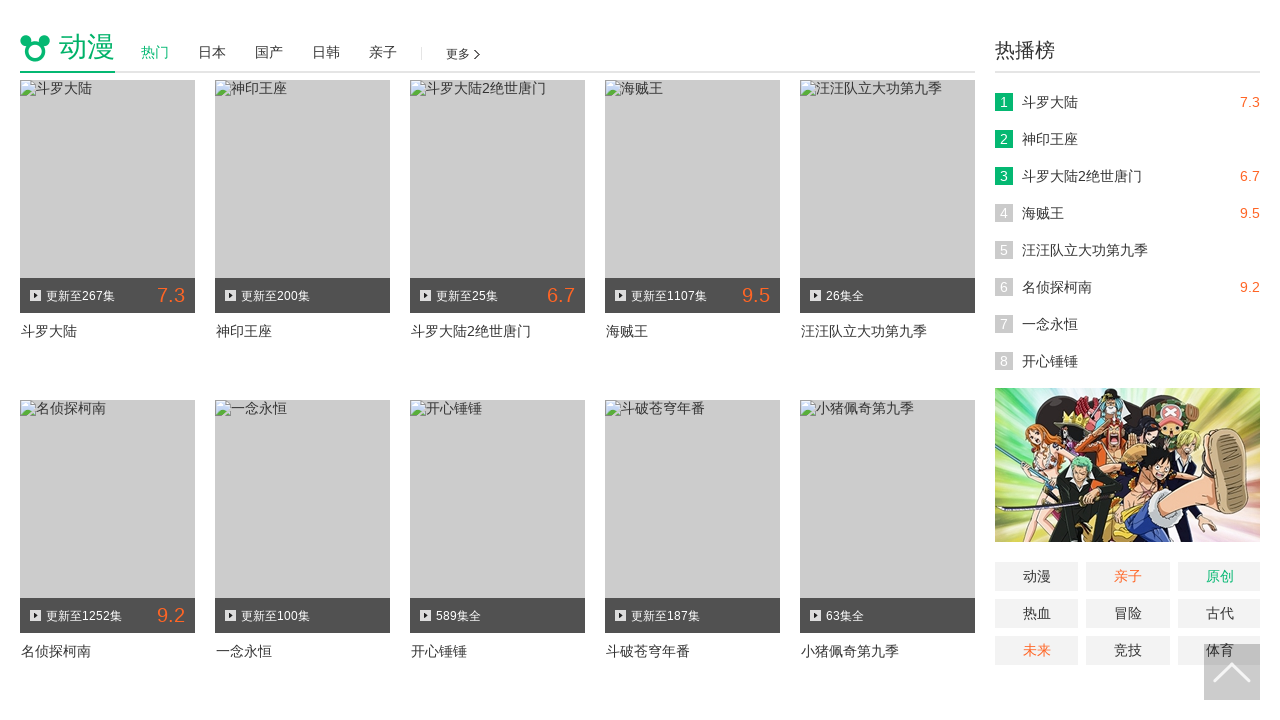

Waited 2 seconds after scrolling to element
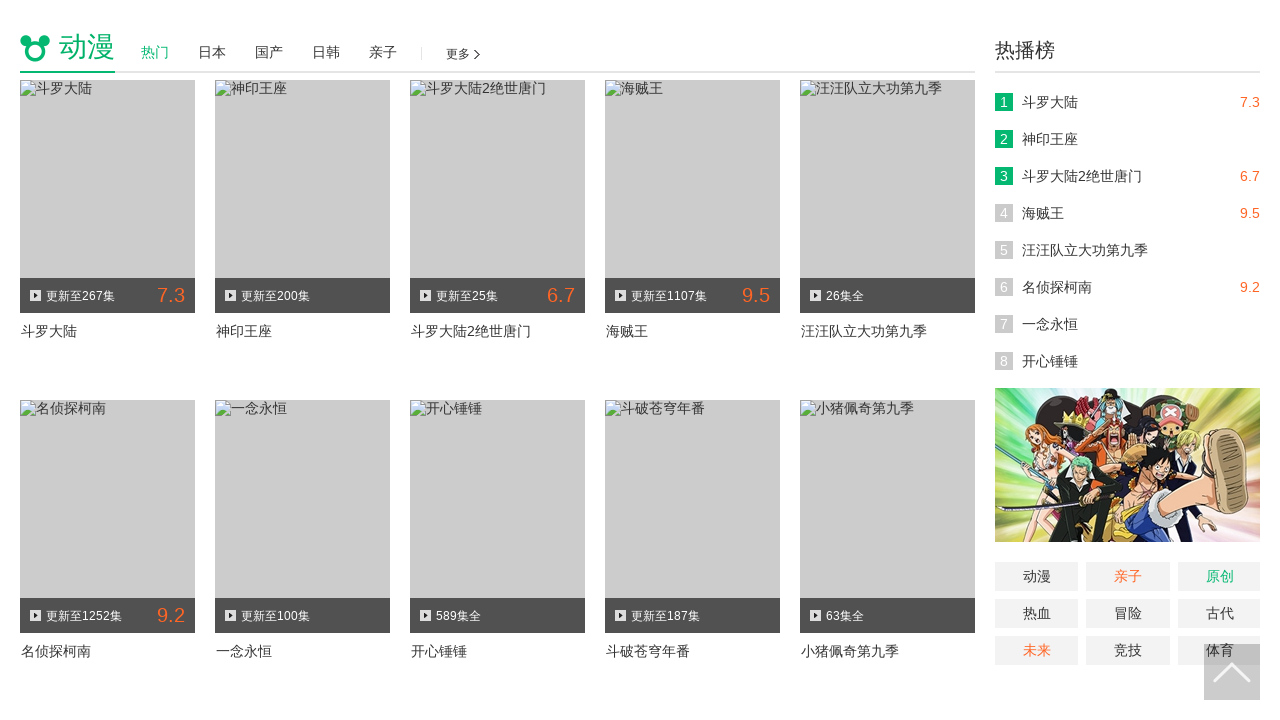

Scrolled down by 800 pixels
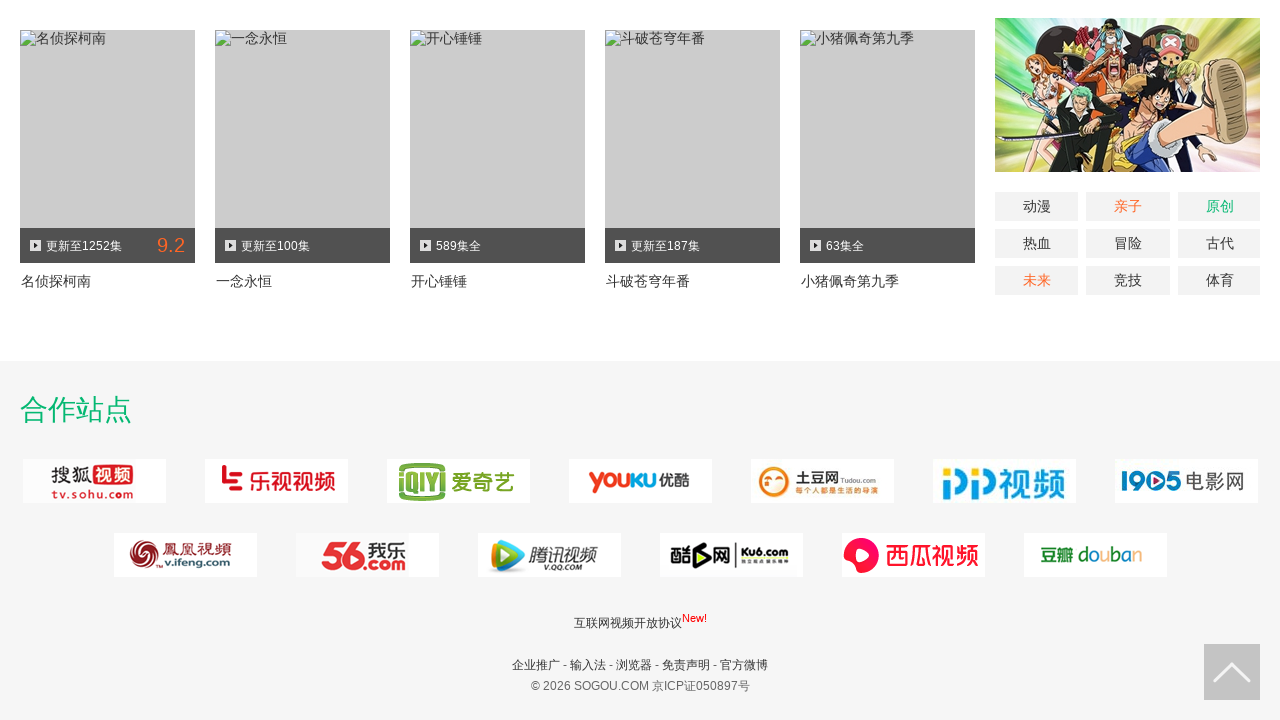

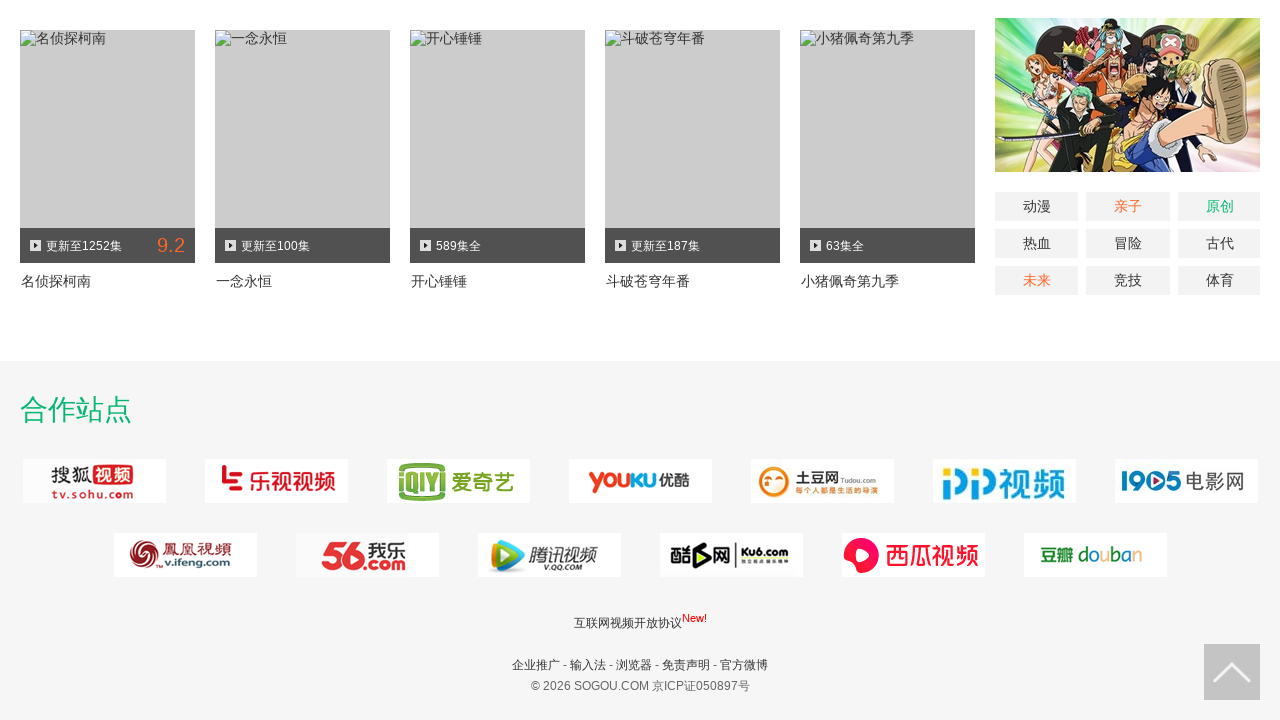